Tests dropdown select functionality by selecting an option by its value from a select element on a demo testing page

Starting URL: http://sahitest.com/demo/selectTest.htm

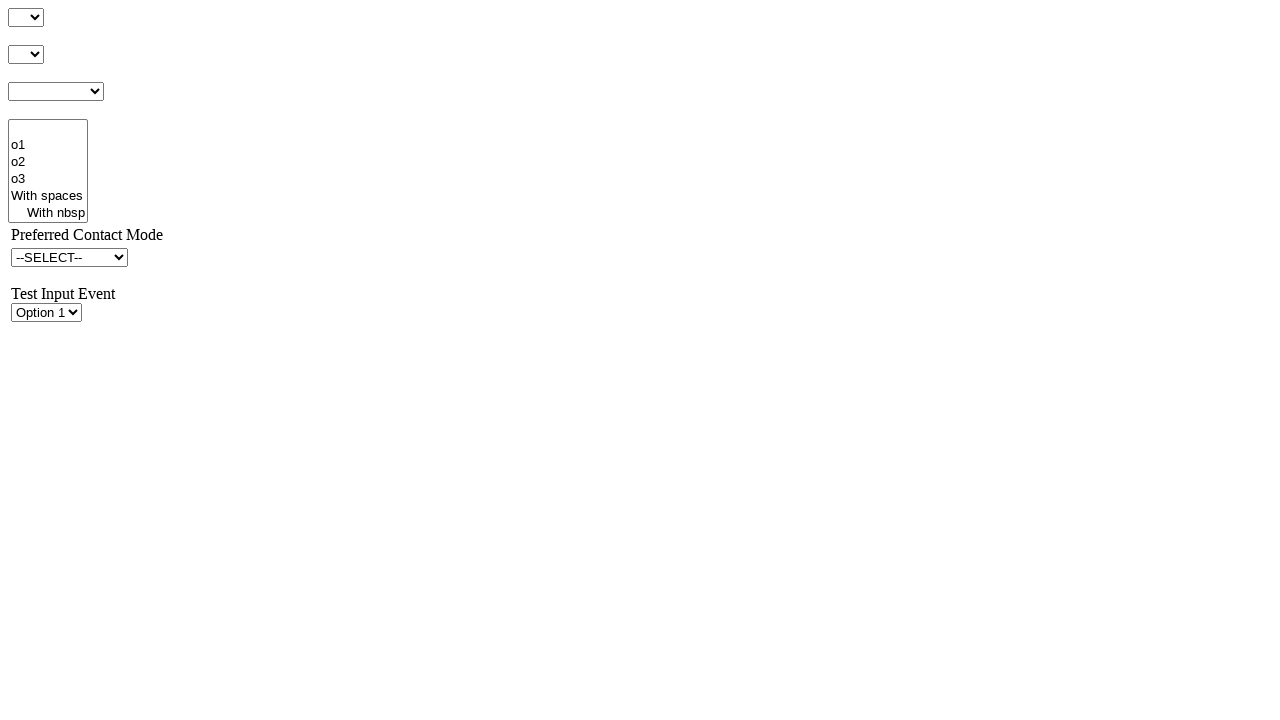

Navigated to select test demo page
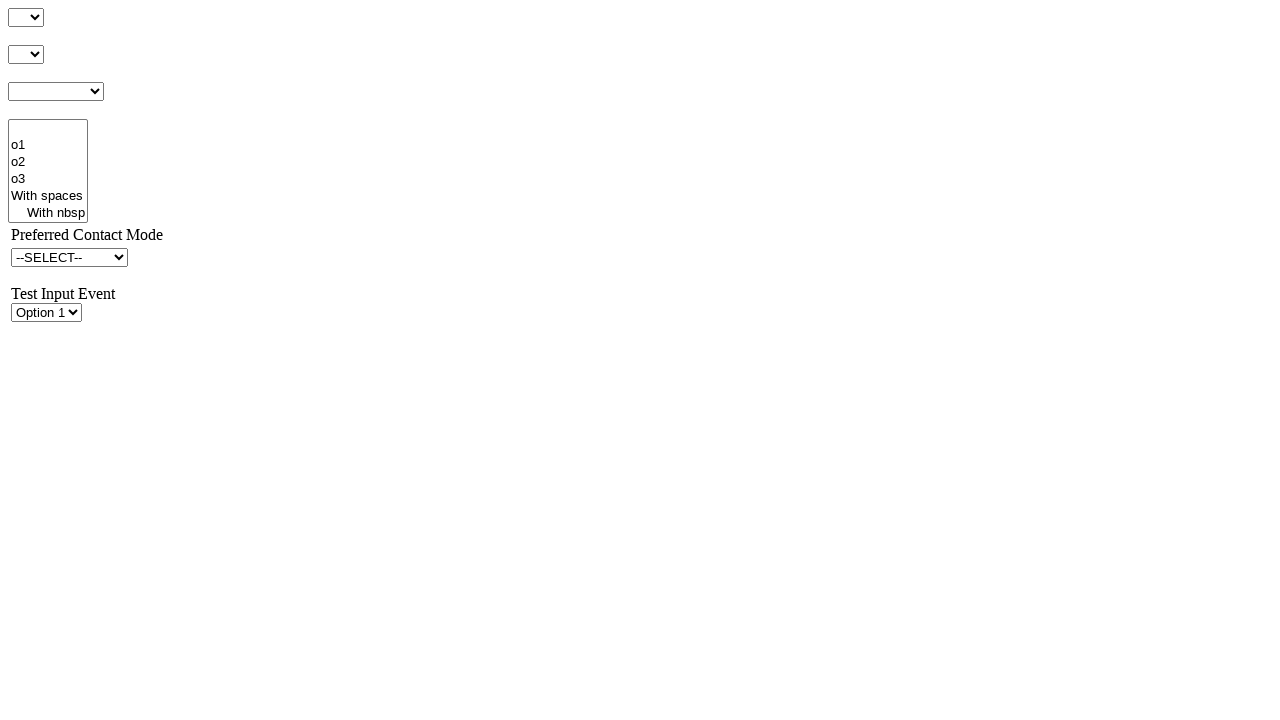

Selected option 'o1' from dropdown by value on #s1Id
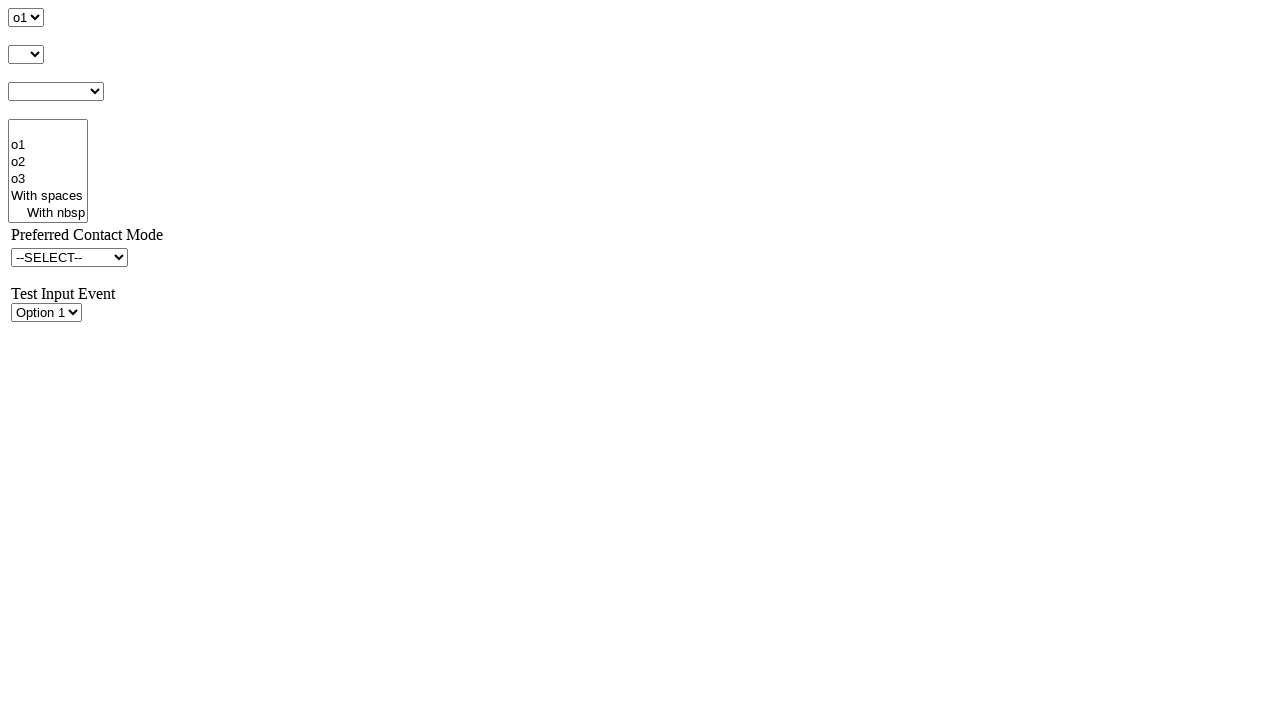

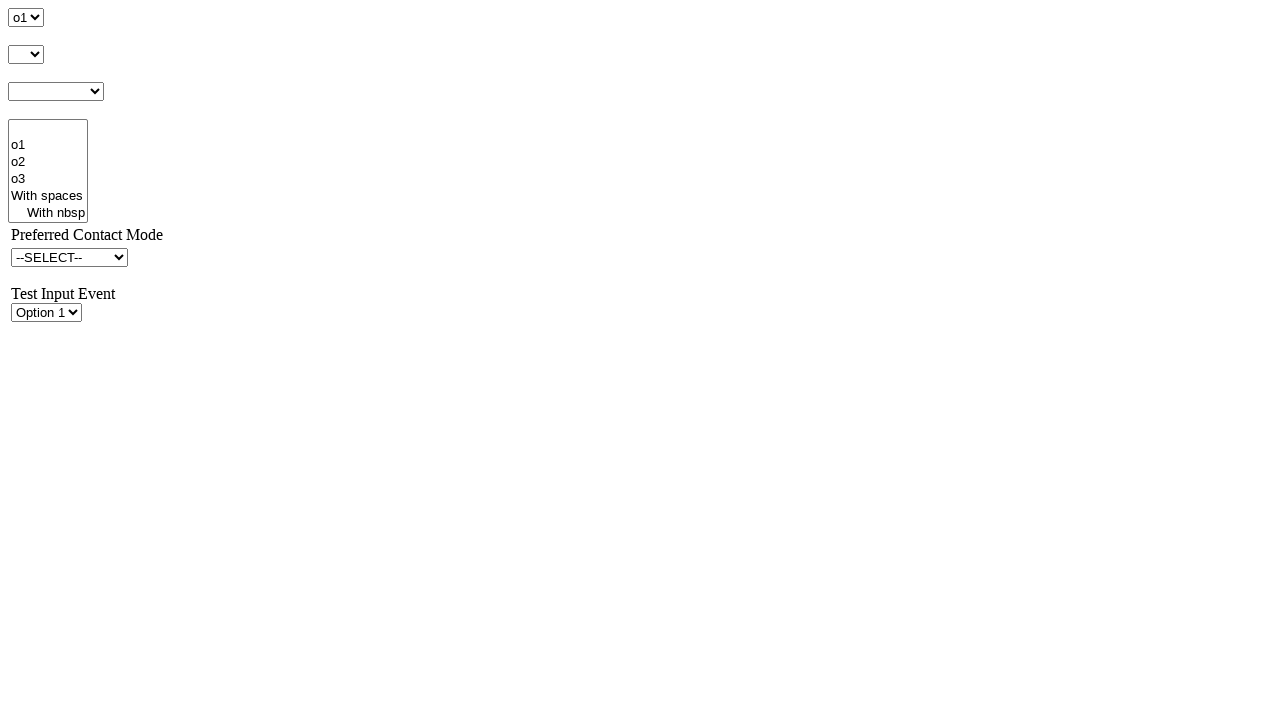